Fills the first name field in a practice form and verifies the input

Starting URL: https://demoqa.com/automation-practice-form

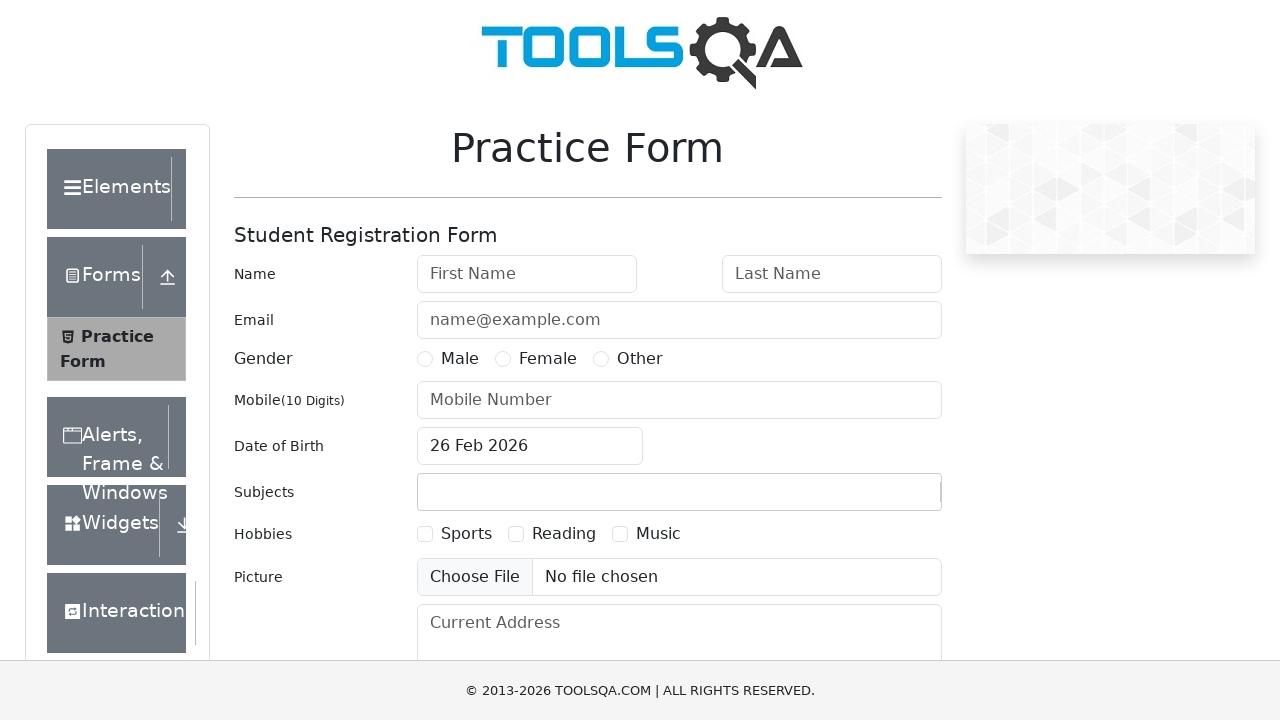

Cleared the first name field on #firstName
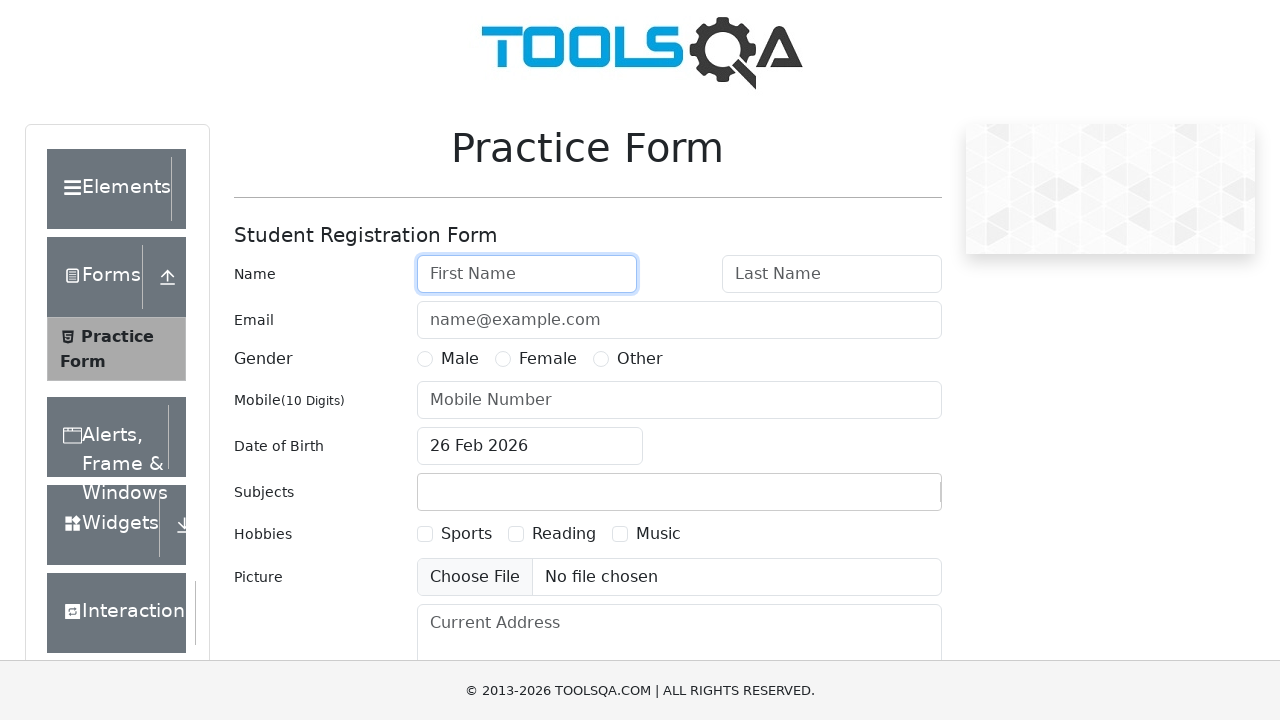

Filled first name field with 'Anatolie' on #firstName
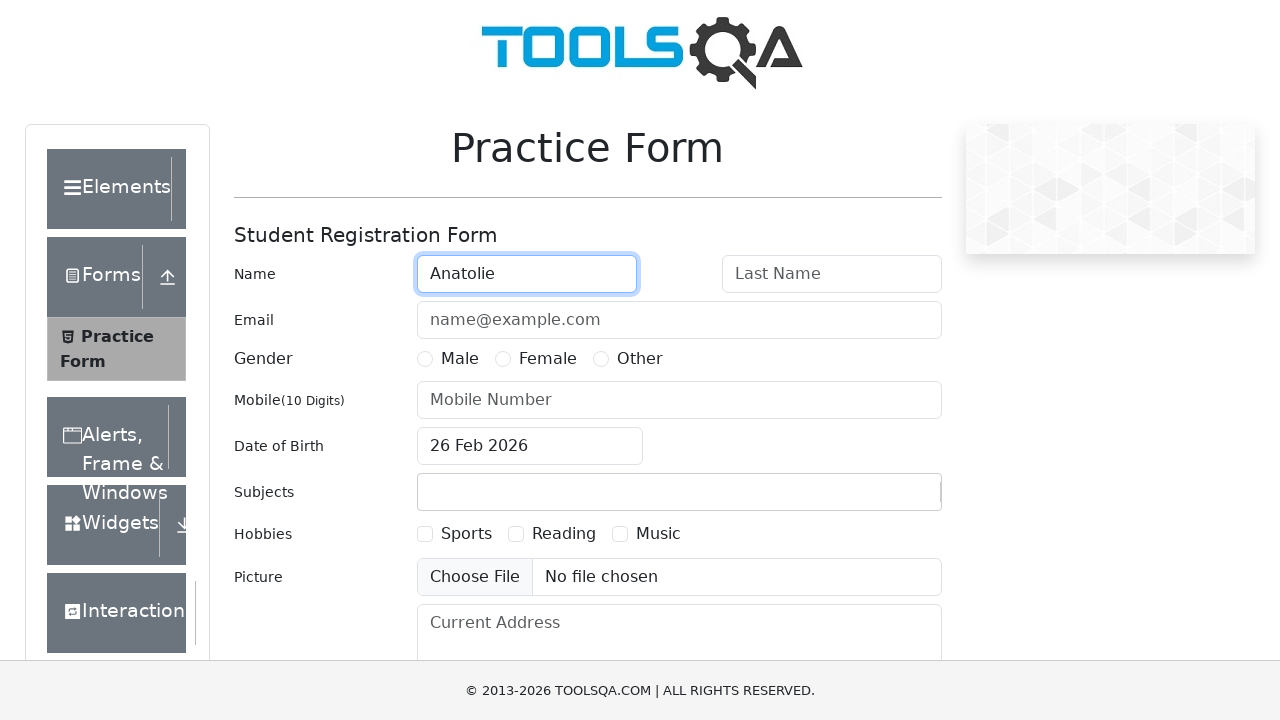

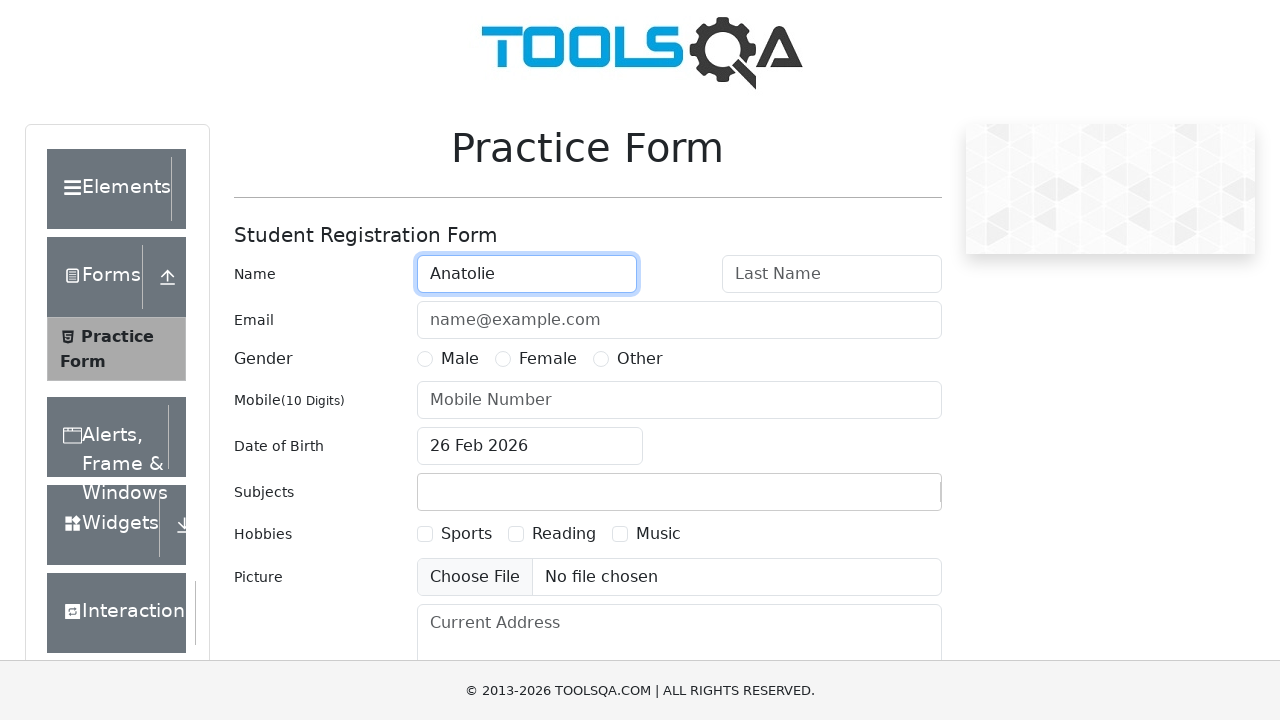